Tests navigation to the CSR (Corporate Social Responsibility) page through the About Us dropdown menu

Starting URL: https://eficens.ai/

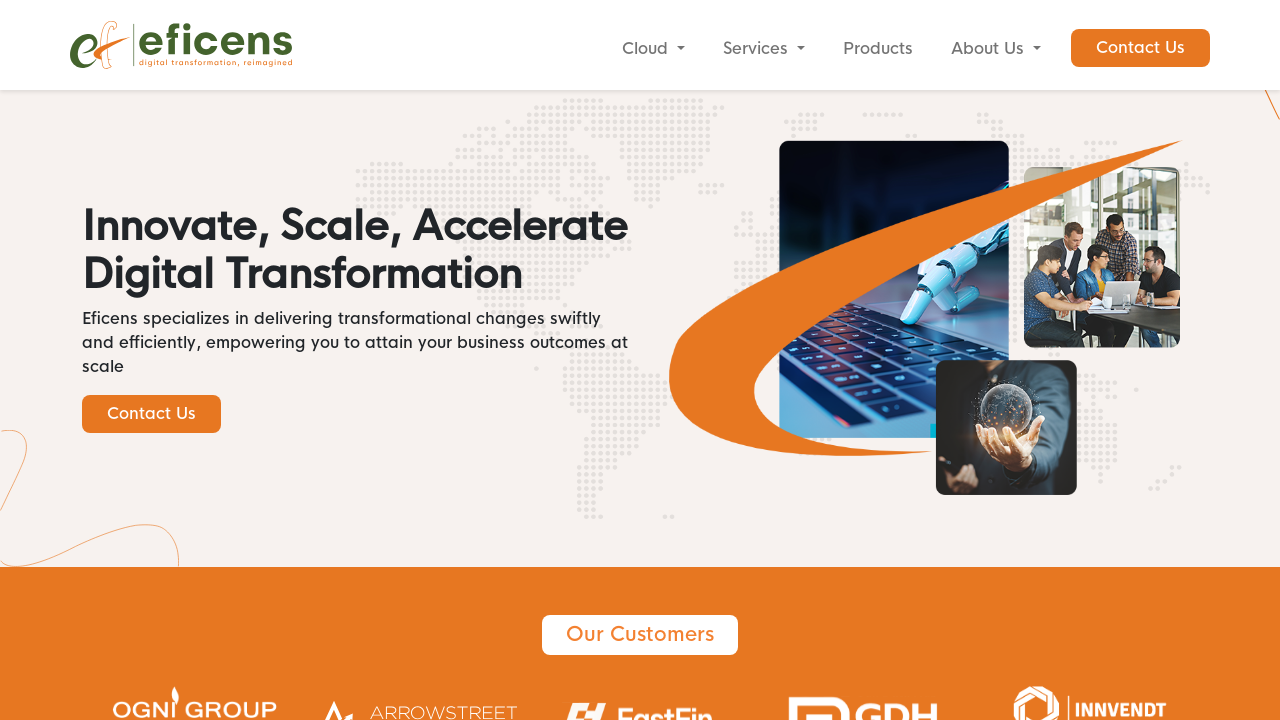

Waited for About Us menu element to load
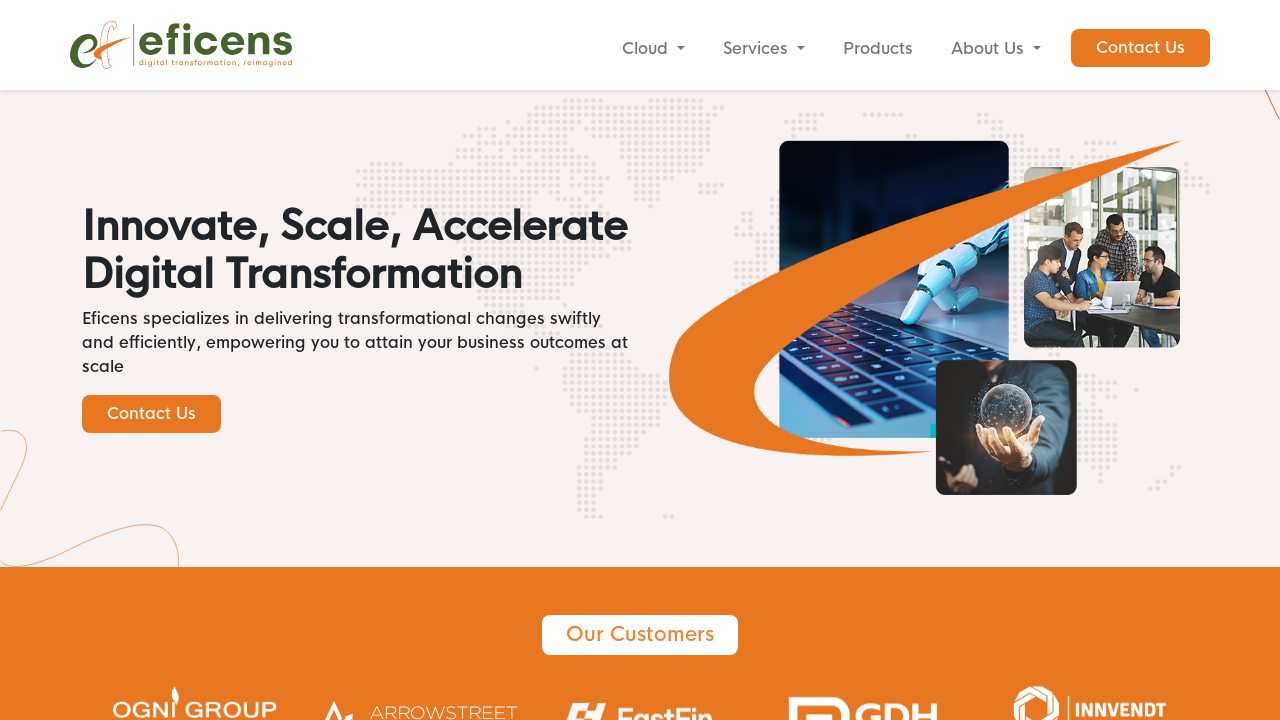

Hovered over About Us menu to reveal dropdown
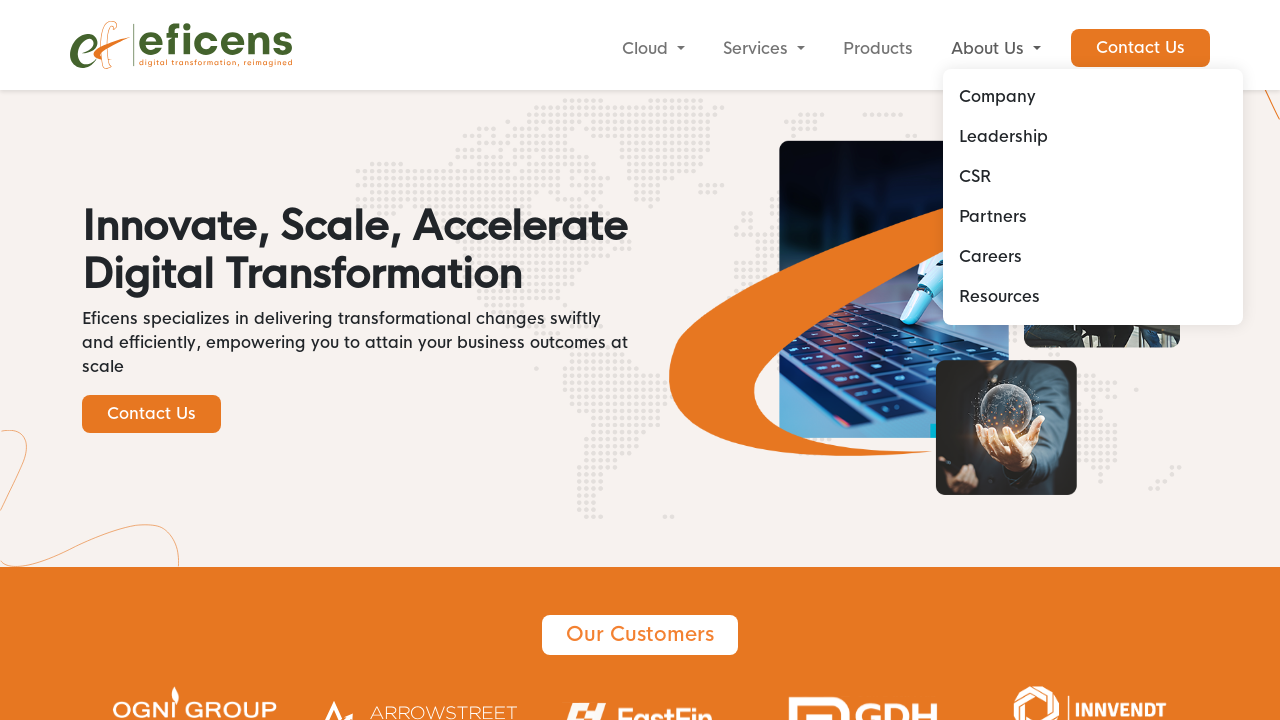

Waited for CSR link to appear in dropdown
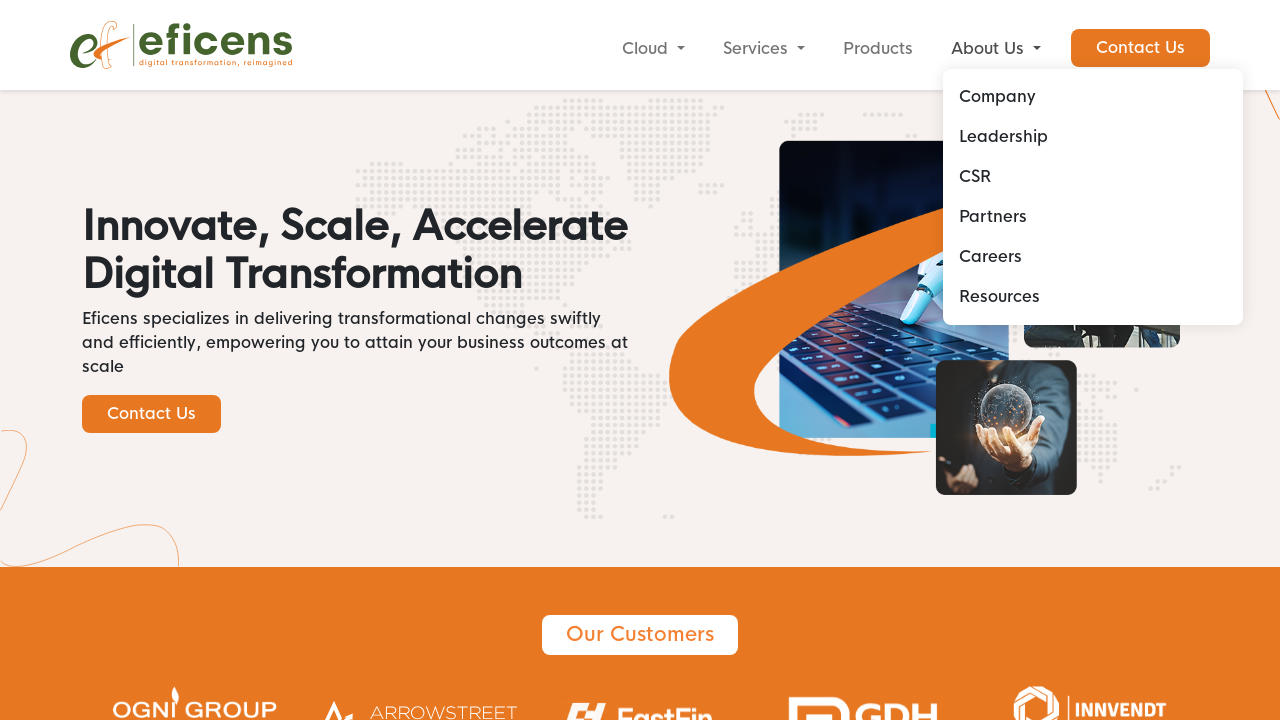

Clicked on CSR link in About Us dropdown menu
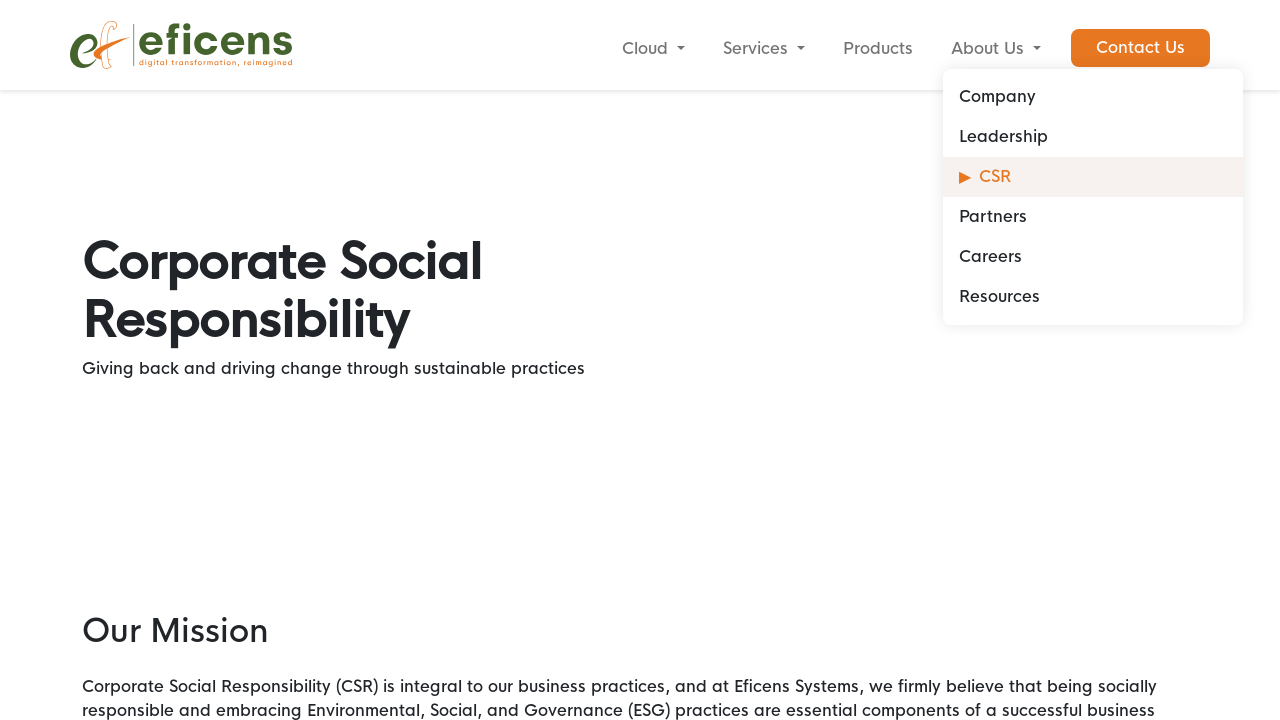

CSR page loaded successfully (networkidle state reached)
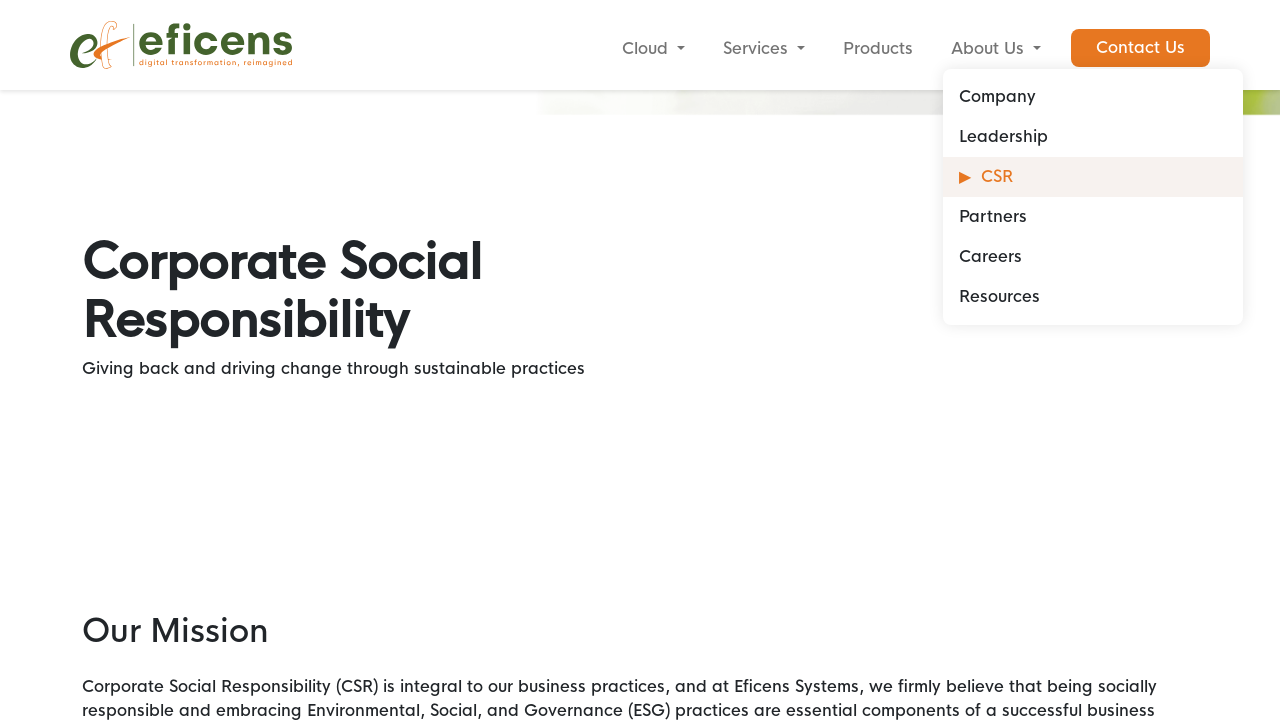

Scrolled down the CSR page by 6000 pixels
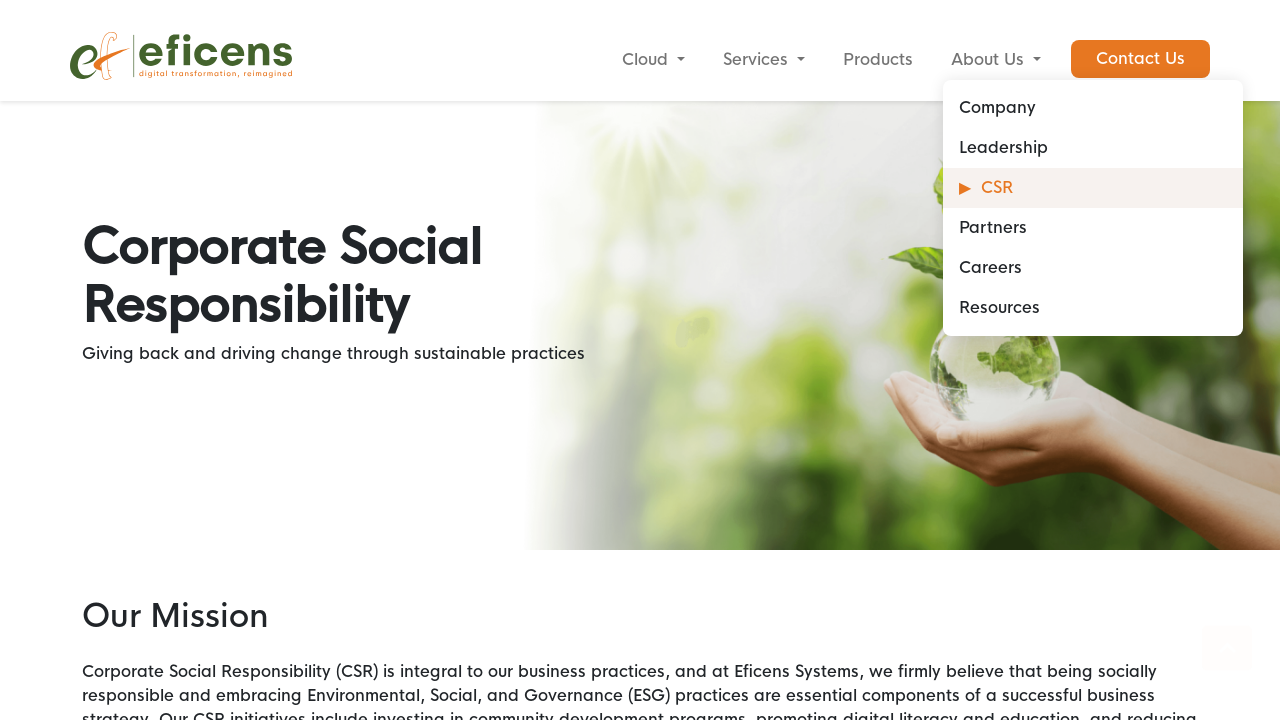

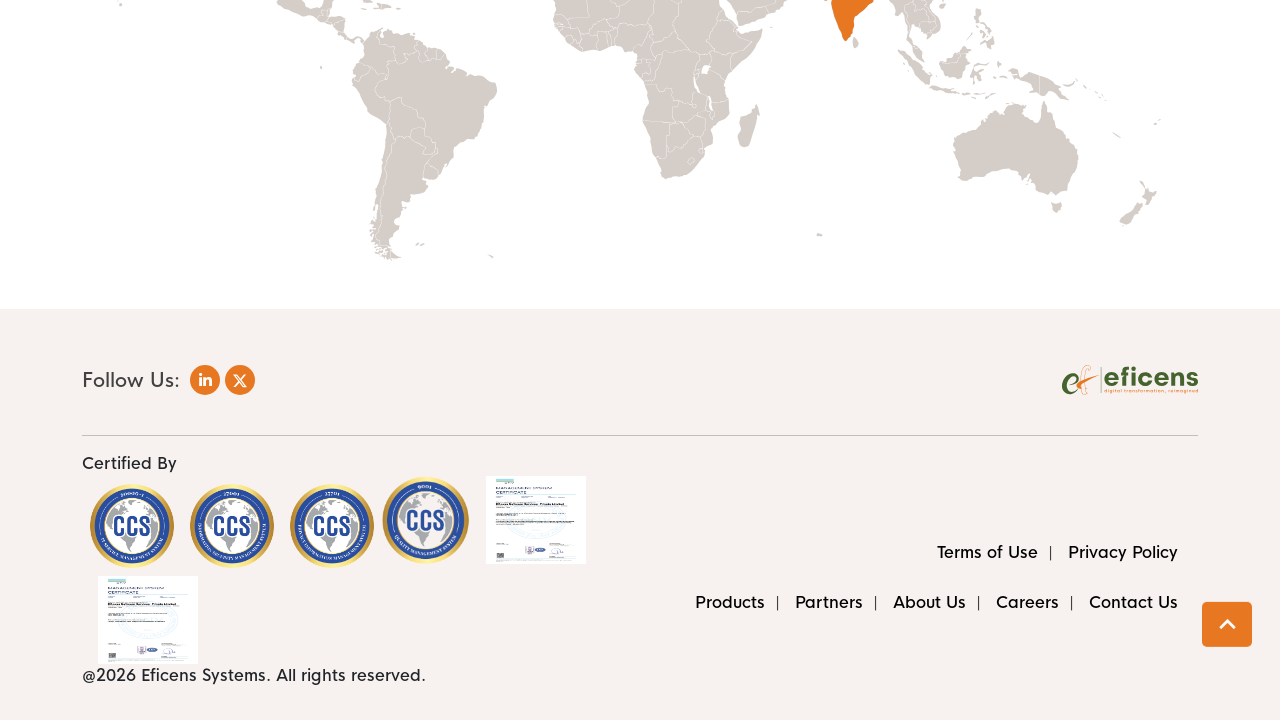